Navigates to Mumbai Indians website and verifies the page loads successfully

Starting URL: https://www.mumbaiindians.com/

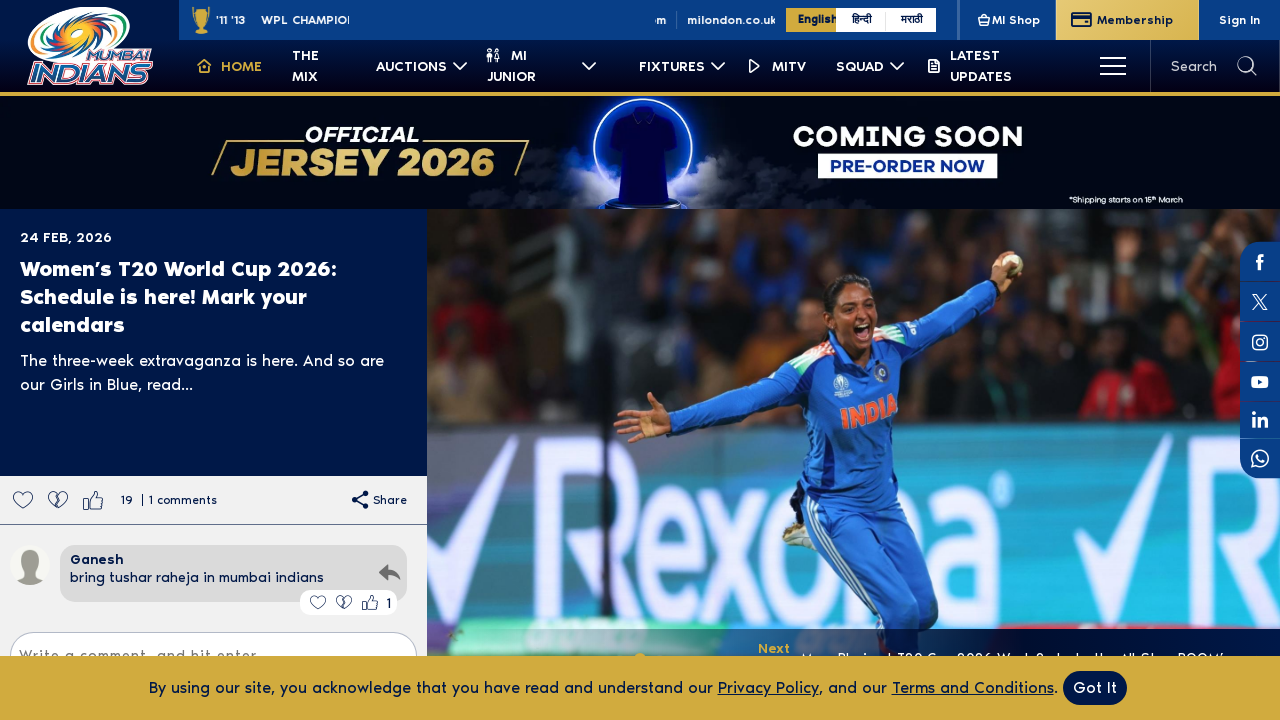

Waited for Mumbai Indians website to load completely
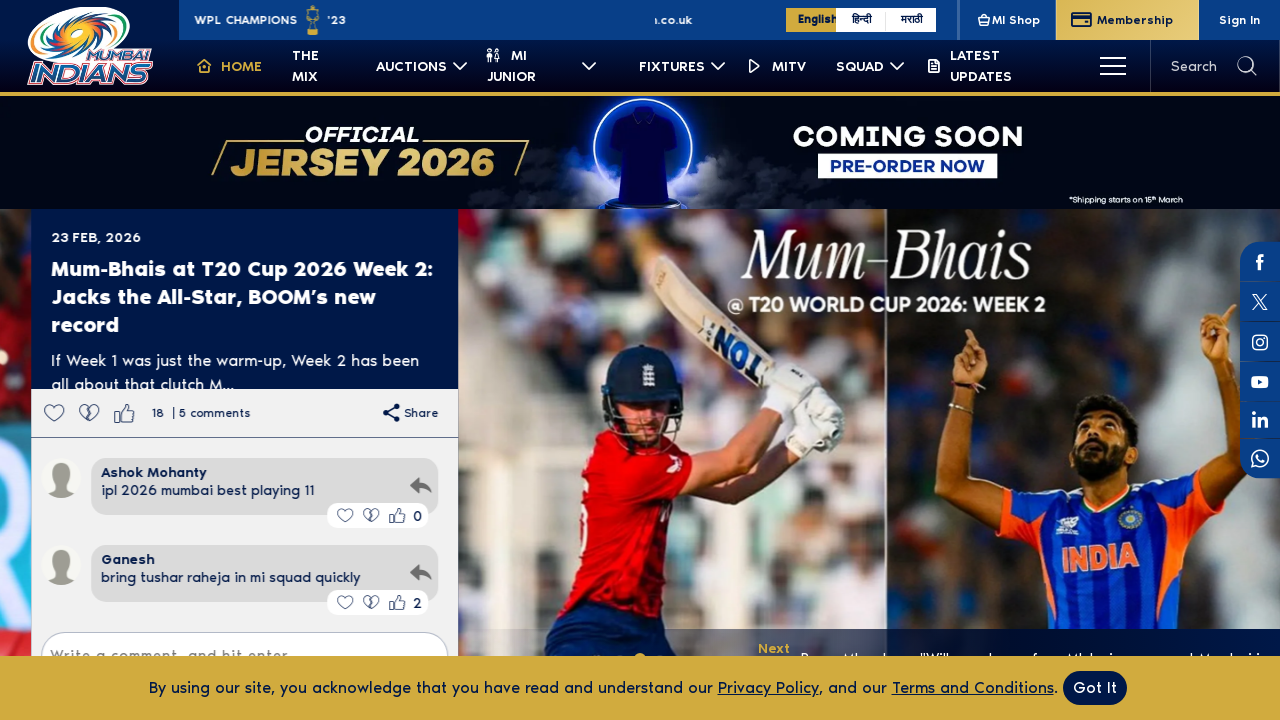

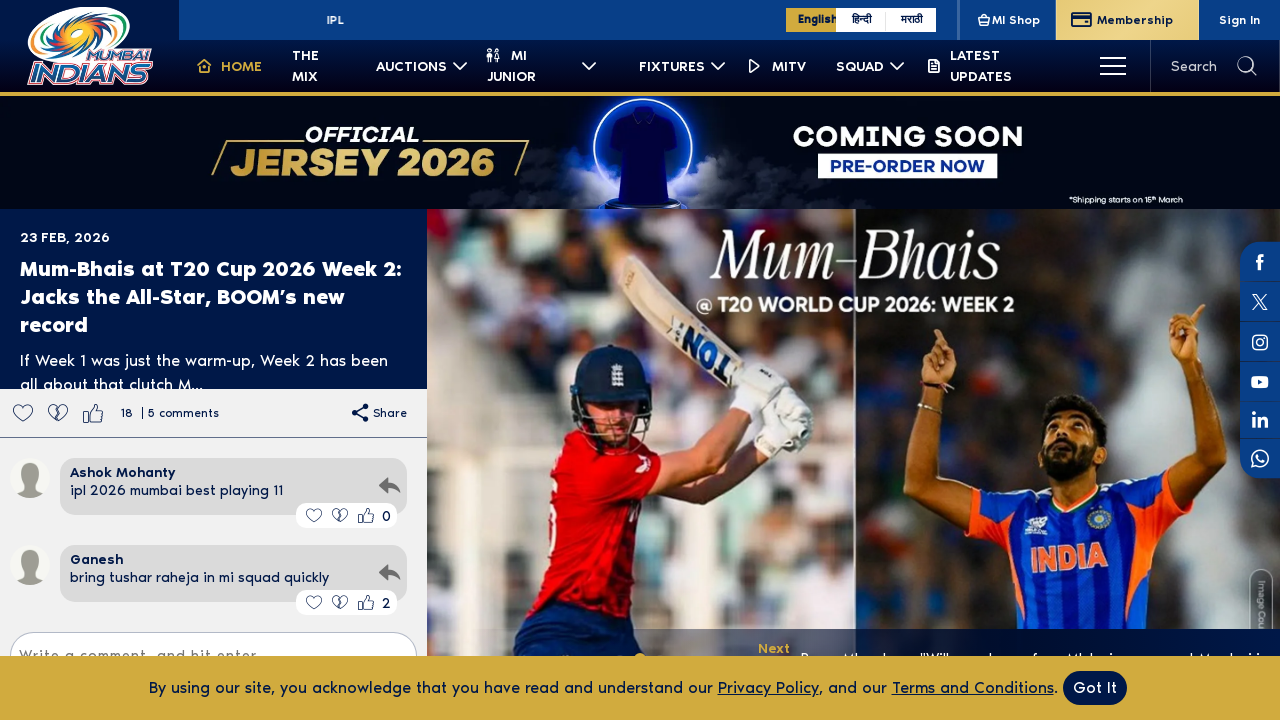